Tests form interaction by filling an input field and clicking a button on a training ground page

Starting URL: http://techstepacademy.com/training-ground

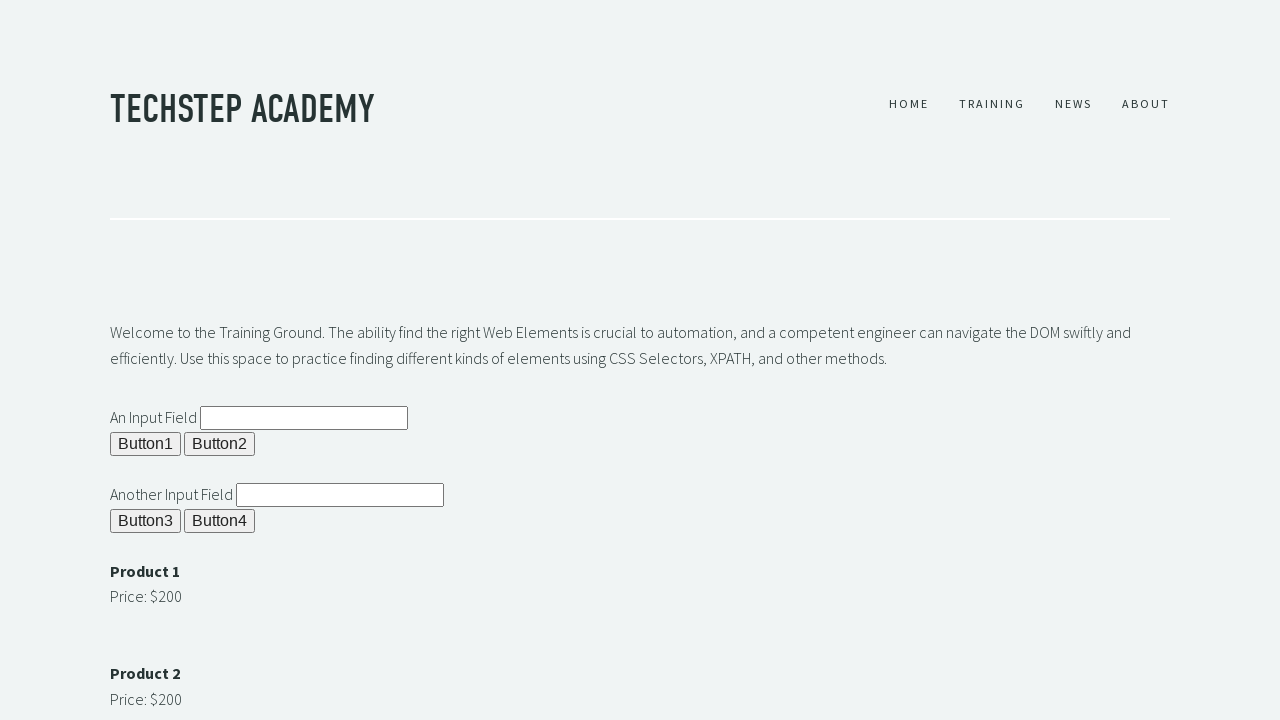

Filled input field with 'Anshul' on input[id="ipt1"]
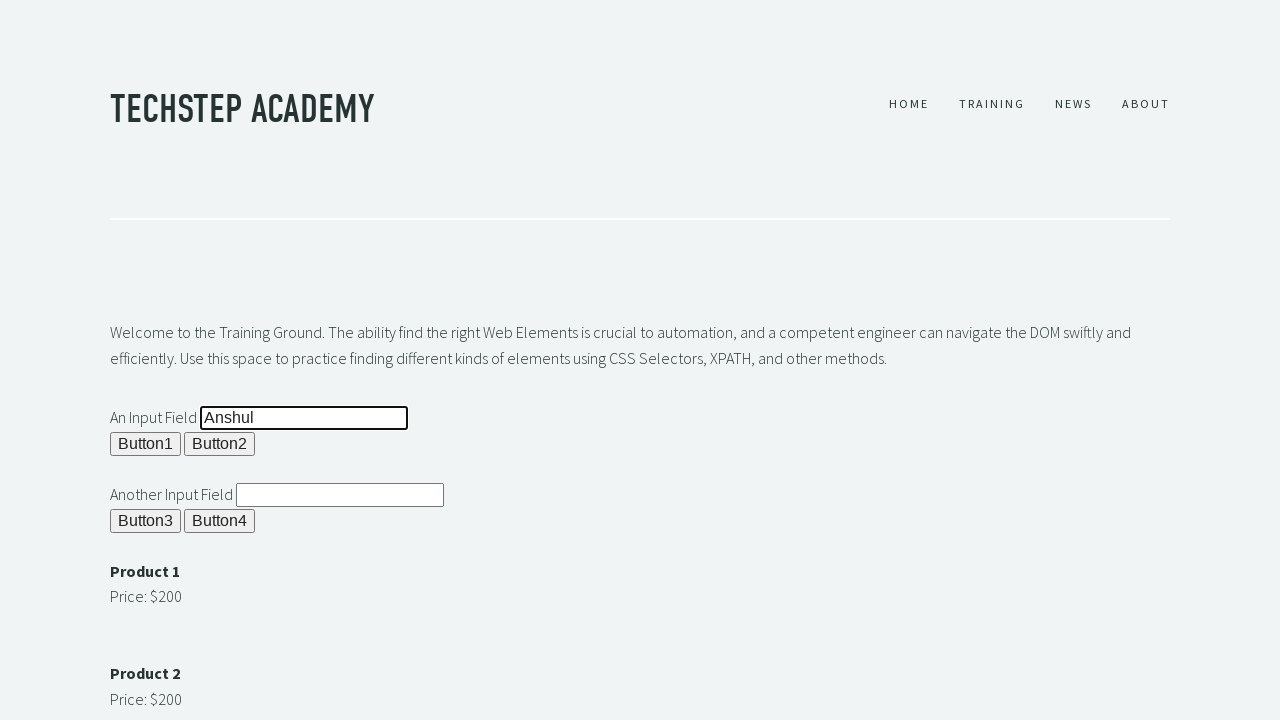

Clicked the submit button at (146, 444) on xpath=//button[@id="b1"]
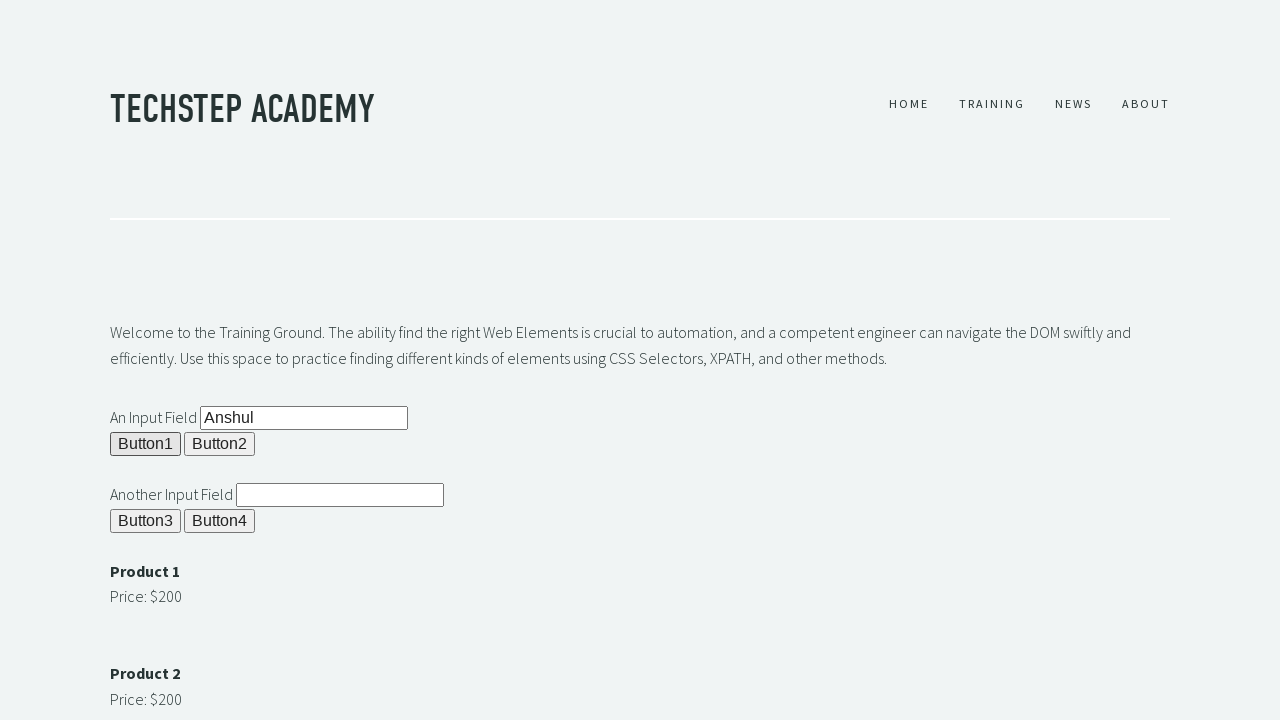

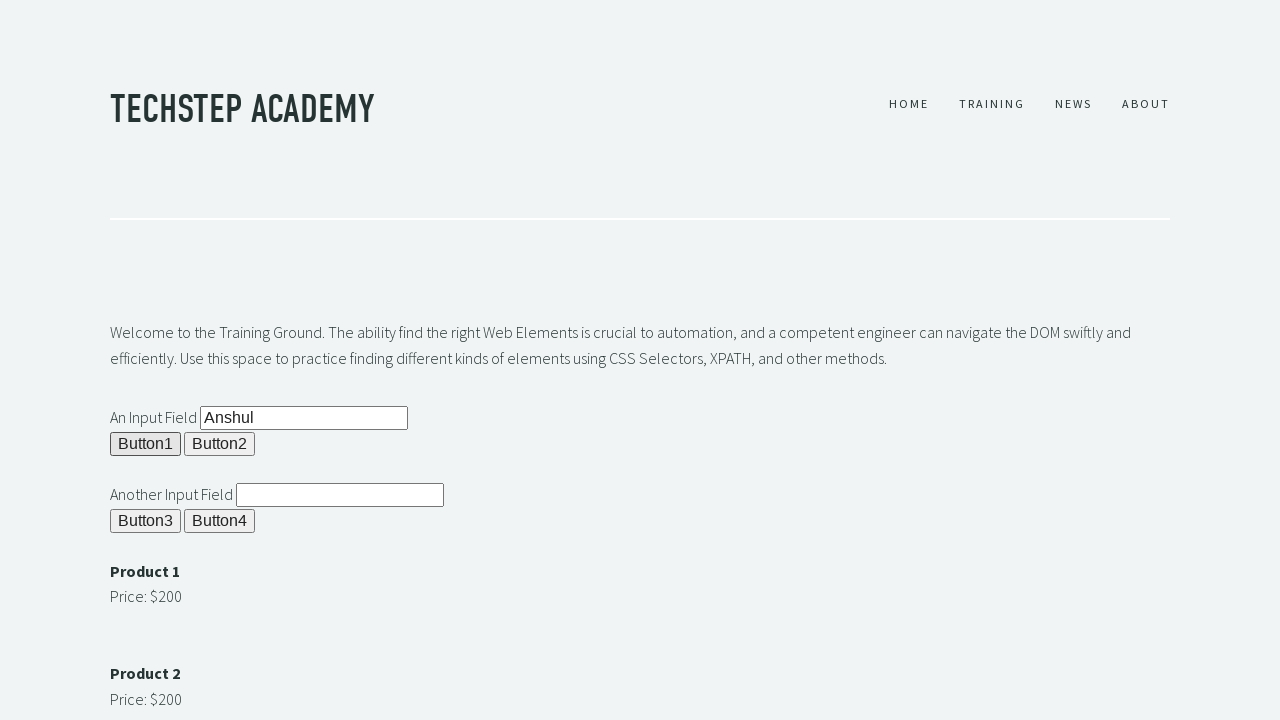